Clicks on the Interactions card on the DemoQA homepage and verifies navigation to the Interactions page

Starting URL: https://demoqa.com/

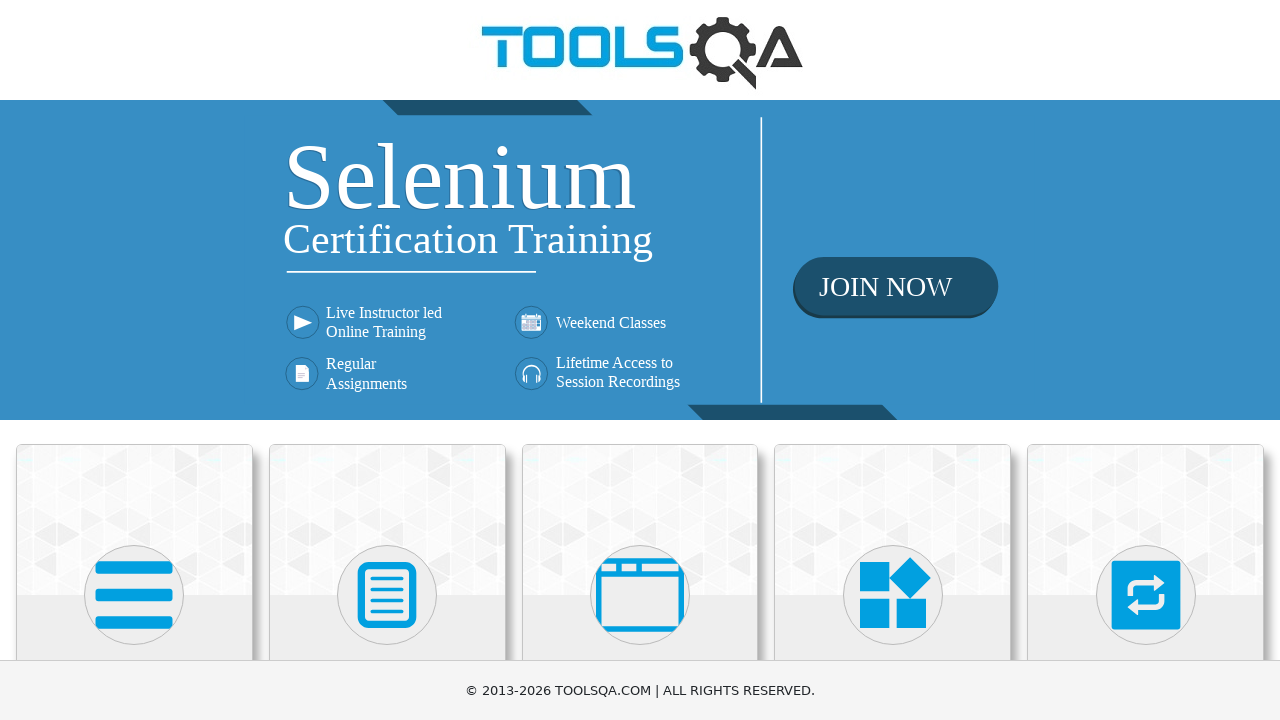

Navigated to DemoQA homepage
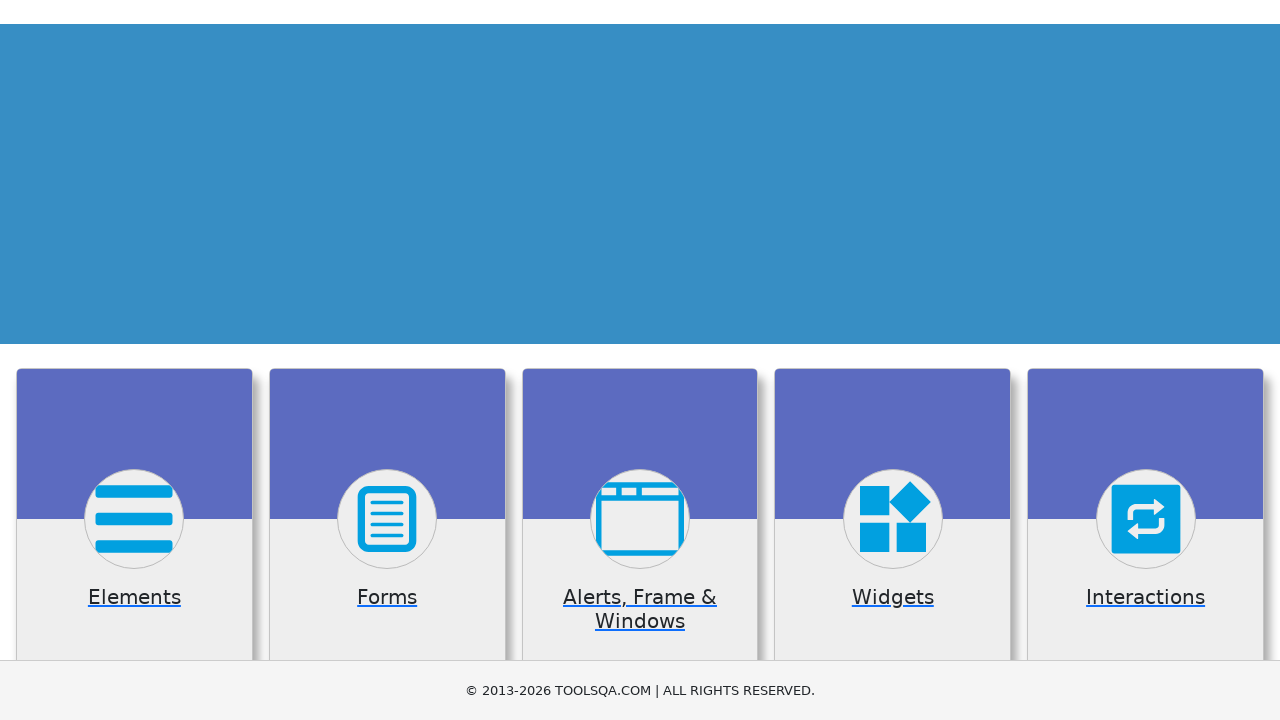

Clicked on the Interactions card at (1146, 520) on div.card:has-text('Interactions')
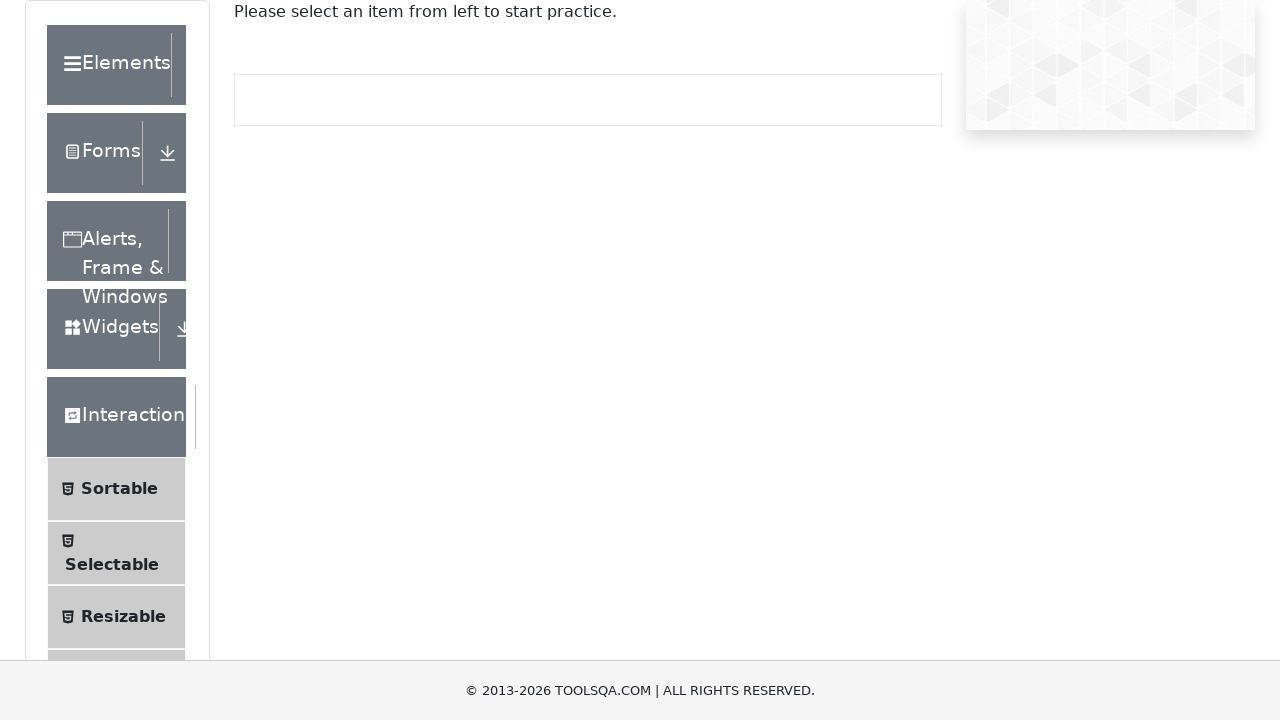

Verified navigation to Interactions page
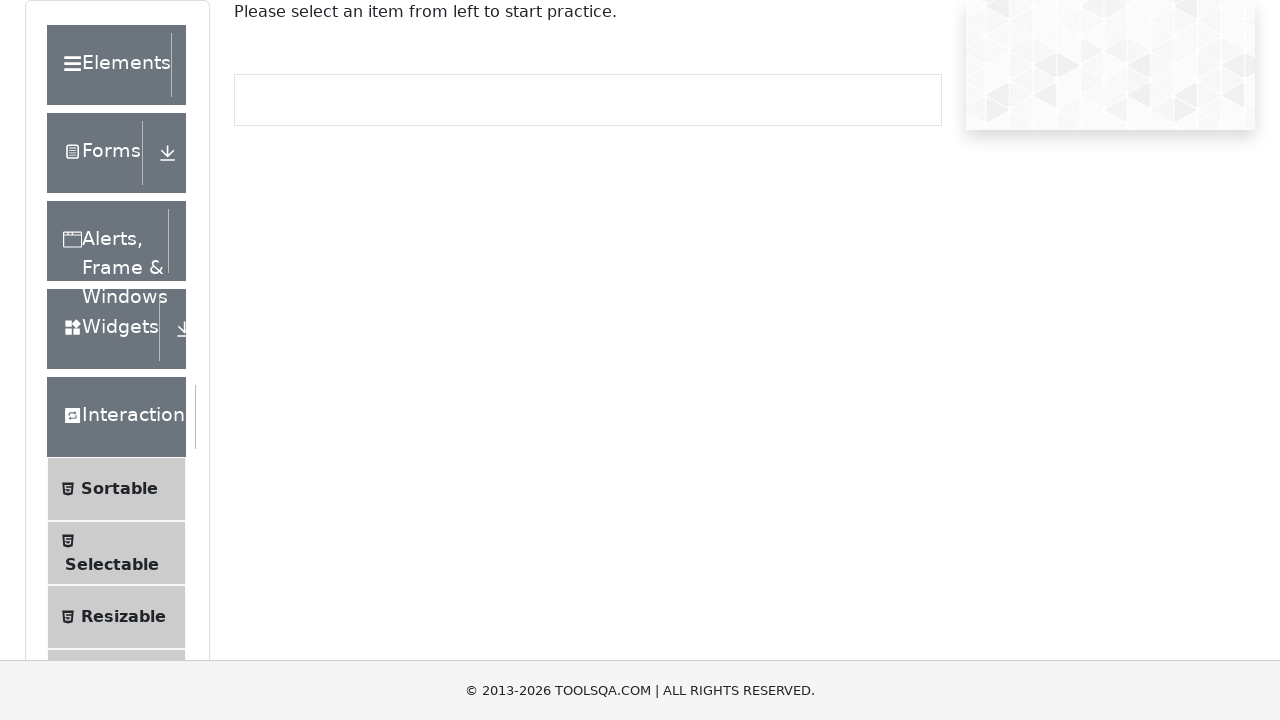

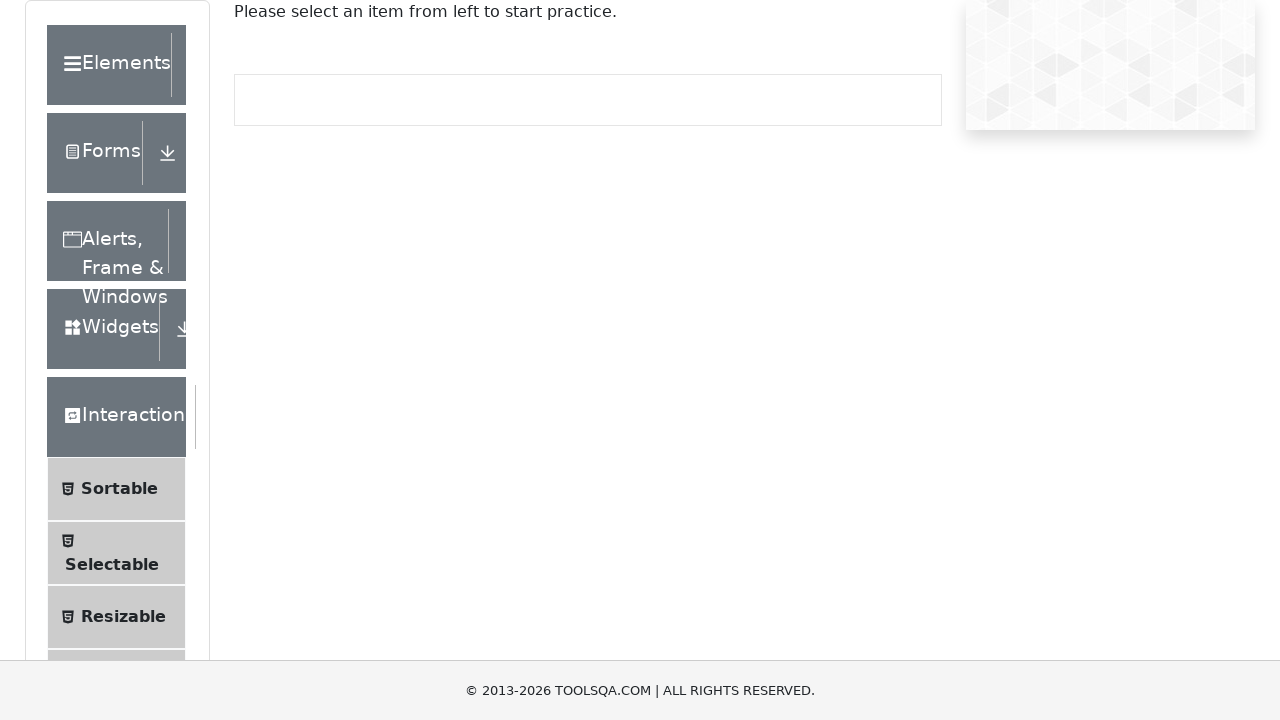